Tests list box functionality by navigating to a List Box Demo page, selecting multiple items from one list, moving them to another list using an Add button, and verifying the transfer was successful.

Starting URL: https://testing.qaautomationlabs.com/

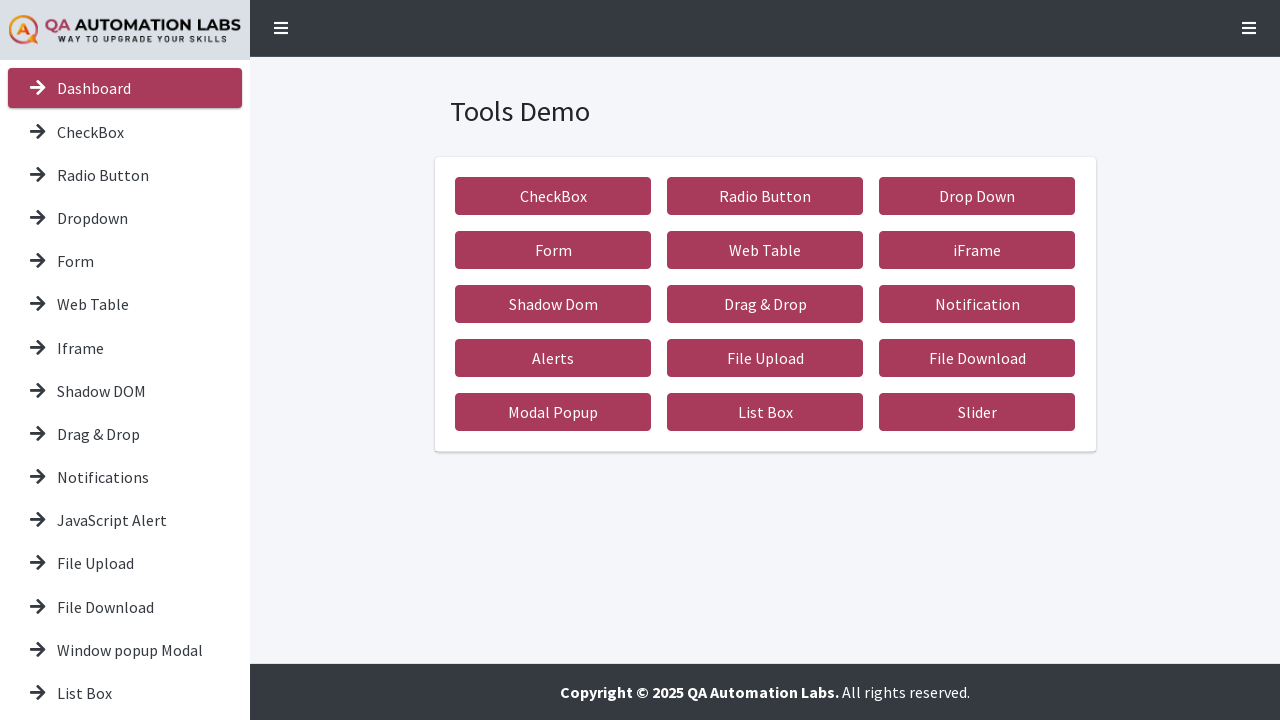

Scrolled down the page by 500 pixels
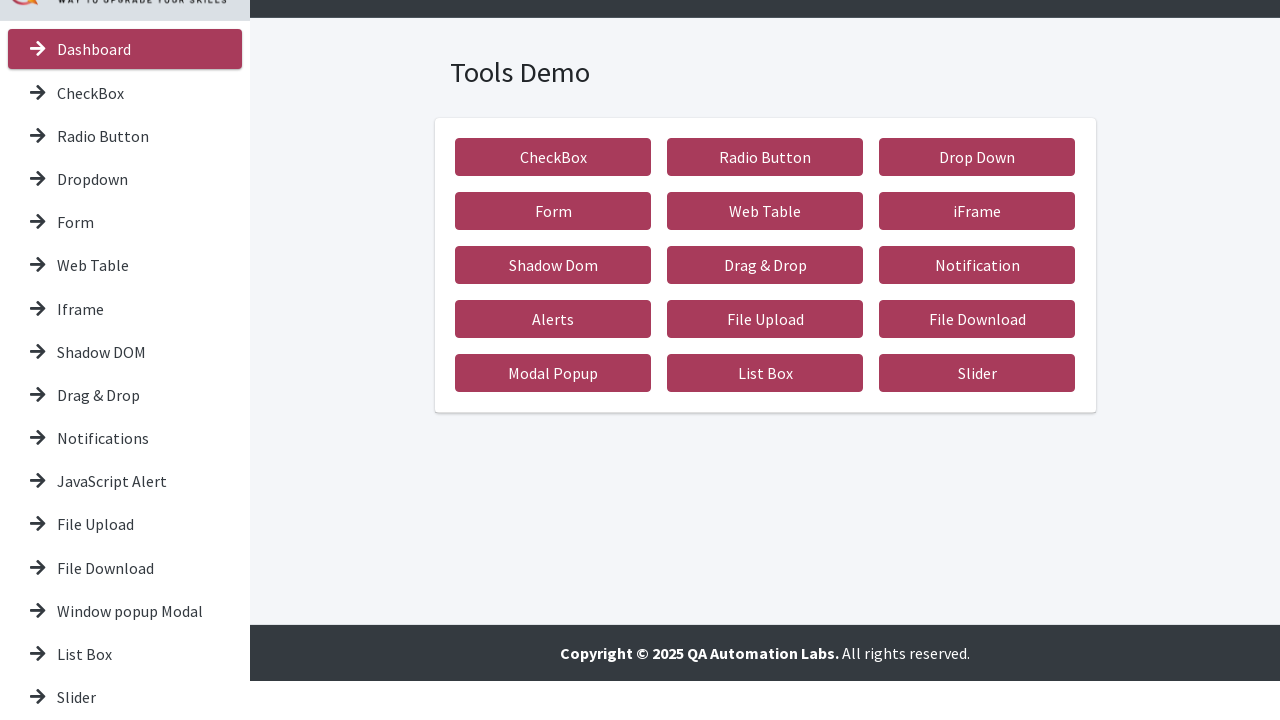

Clicked on the List Box link at (84, 654) on text=List Box
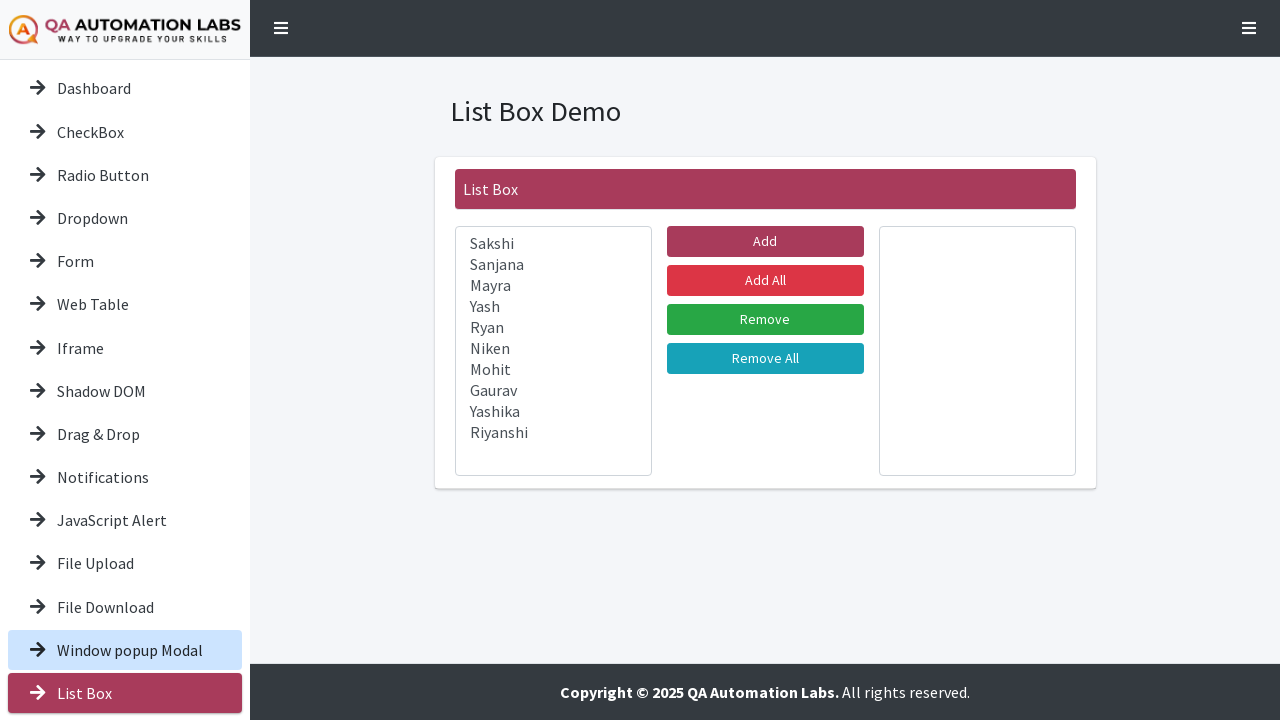

Waited for List Box Demo page to load (domcontentloaded)
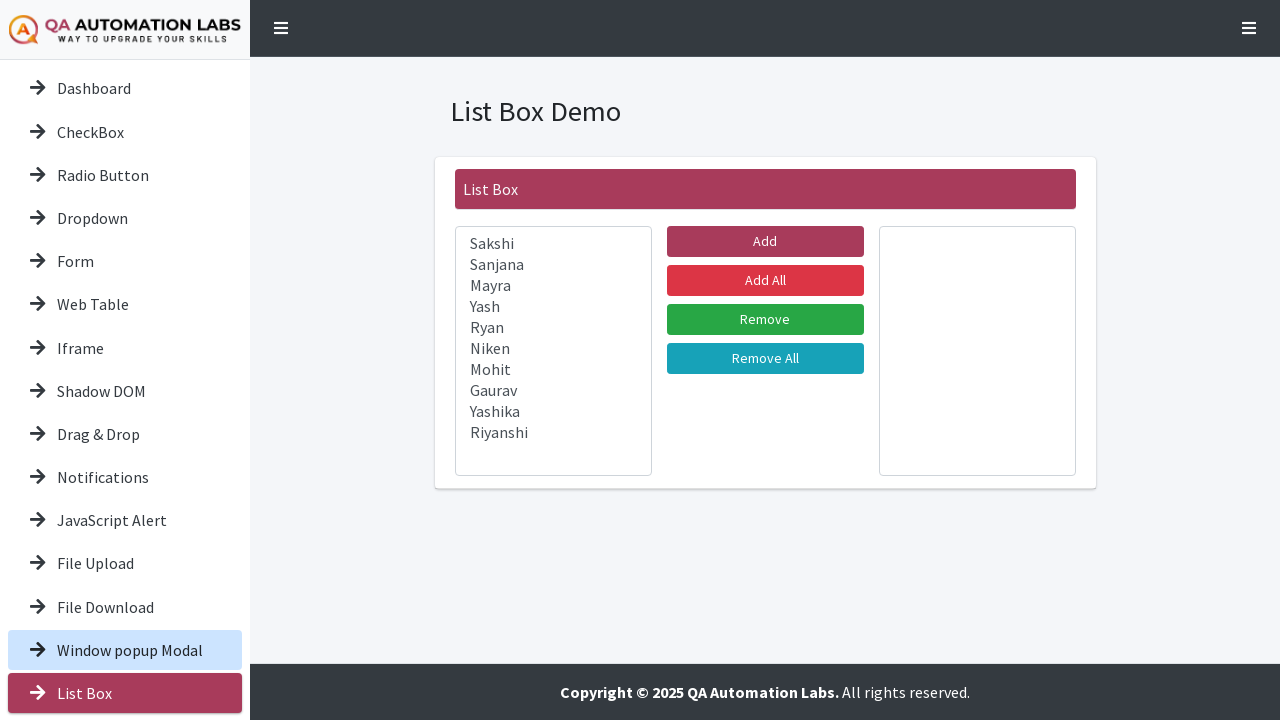

Selected first item (index 1) from List1 on #list1
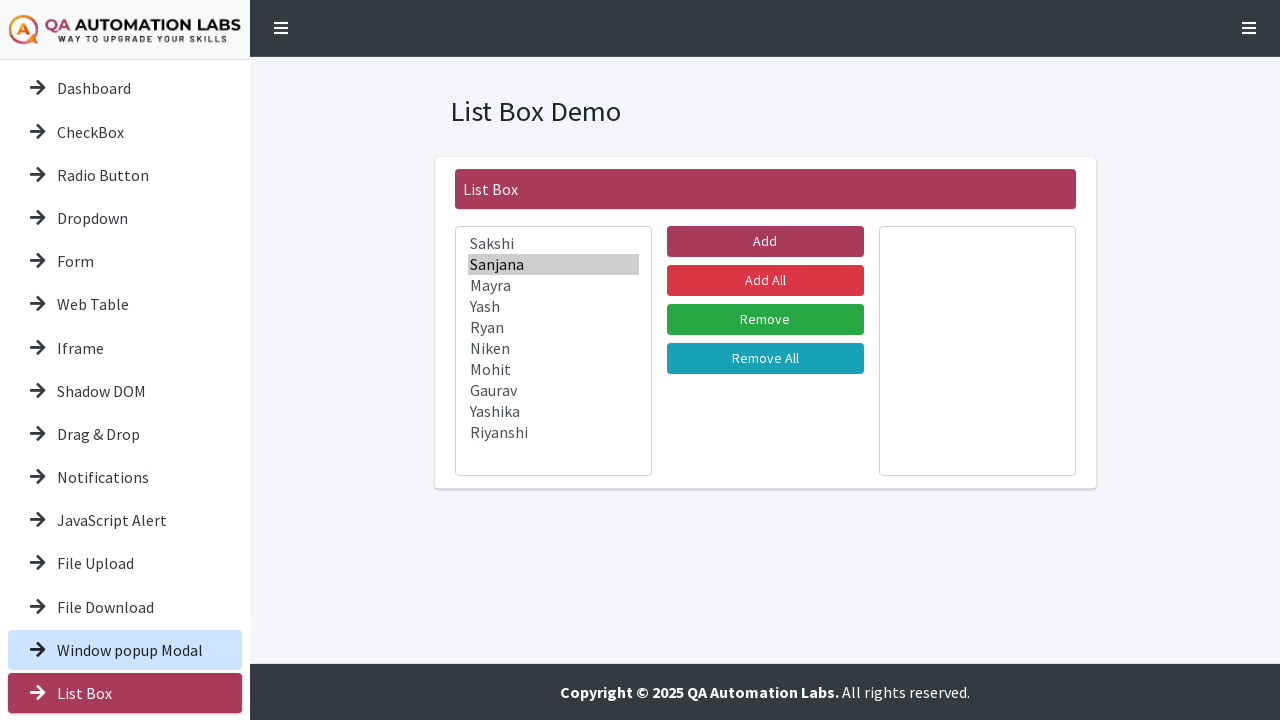

Ctrl+clicked second item (index 2) in List1 to add to selection at (553, 286) on #list1 option >> nth=2
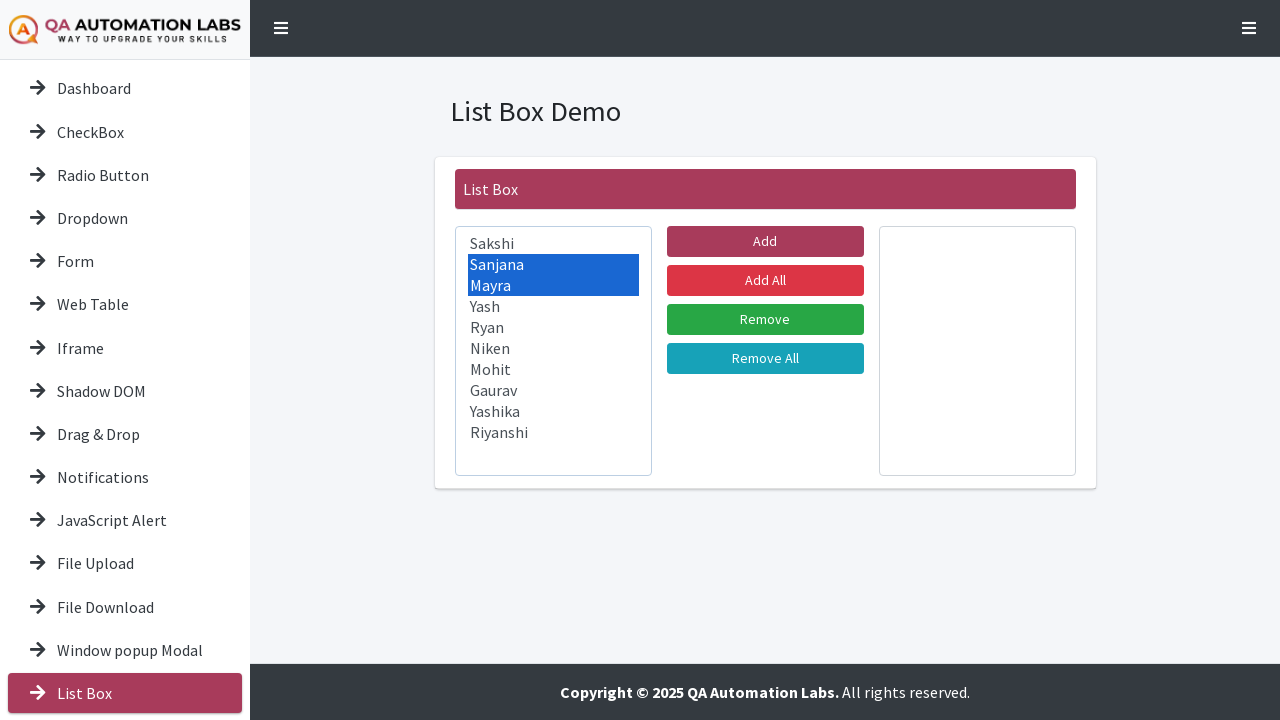

Clicked the Add button to move selected items to List2 at (765, 242) on #add
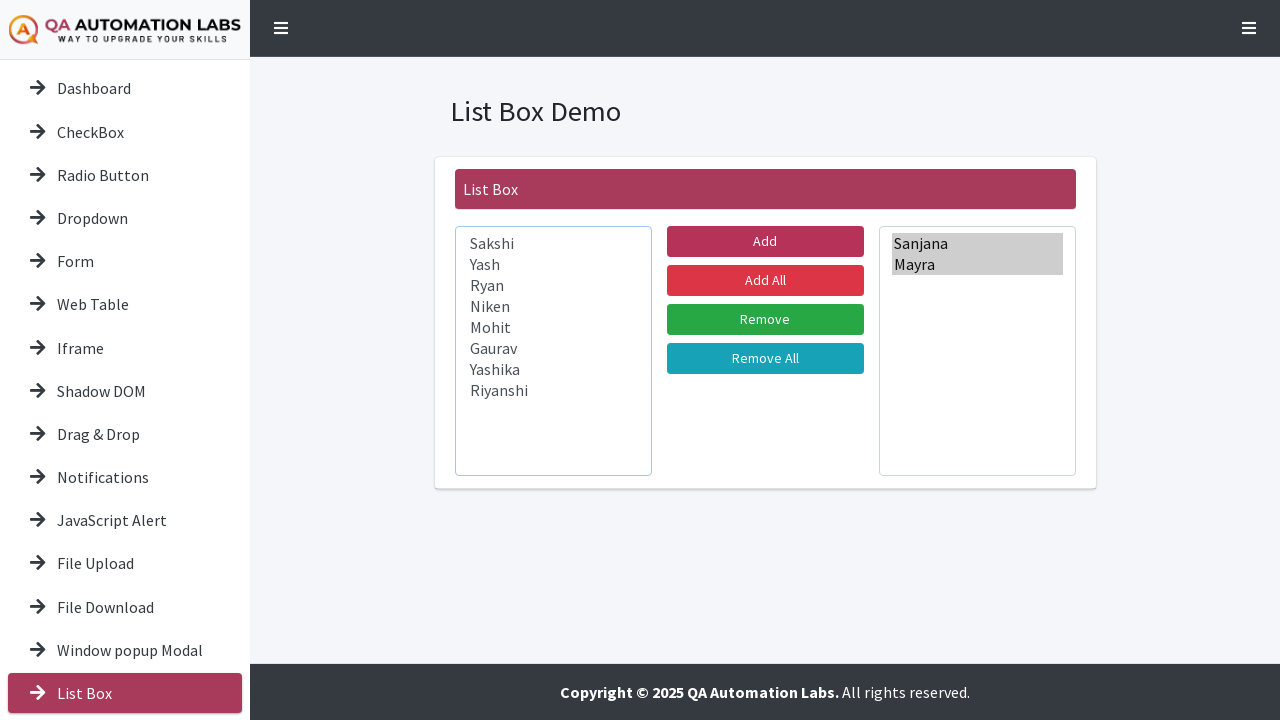

Waited 1000ms for transfer to complete
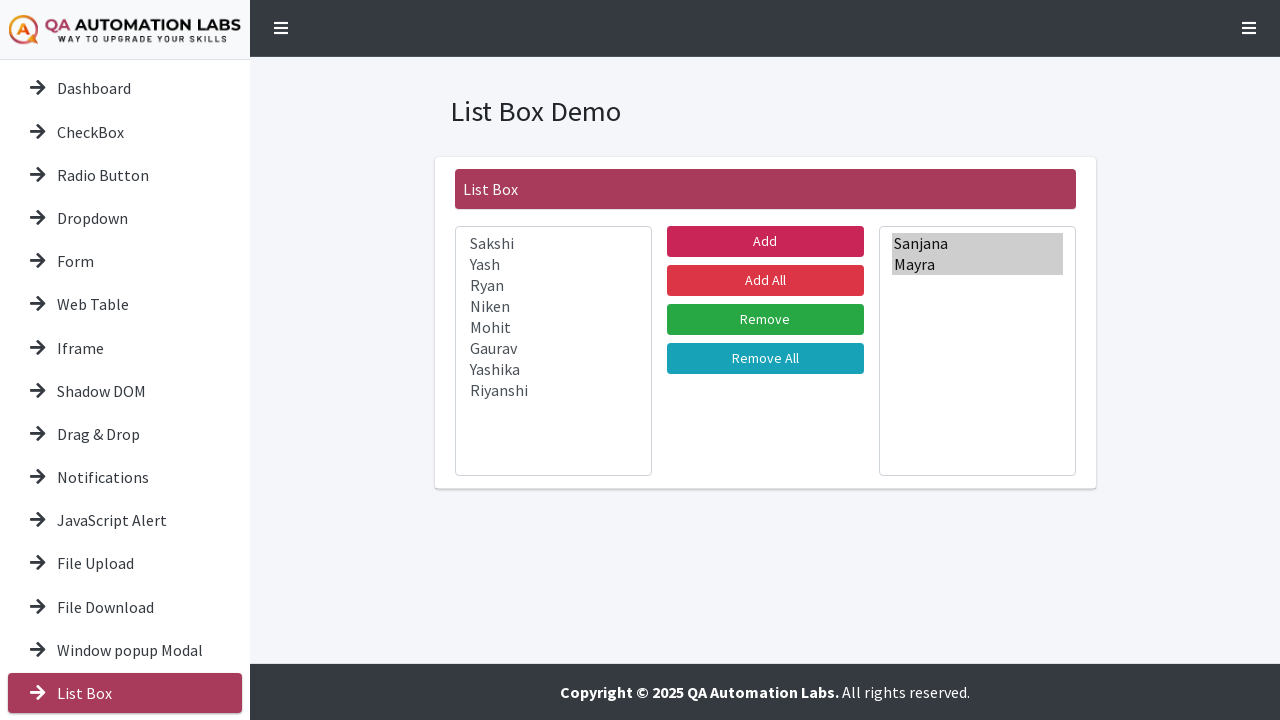

Verified that items are present in List2
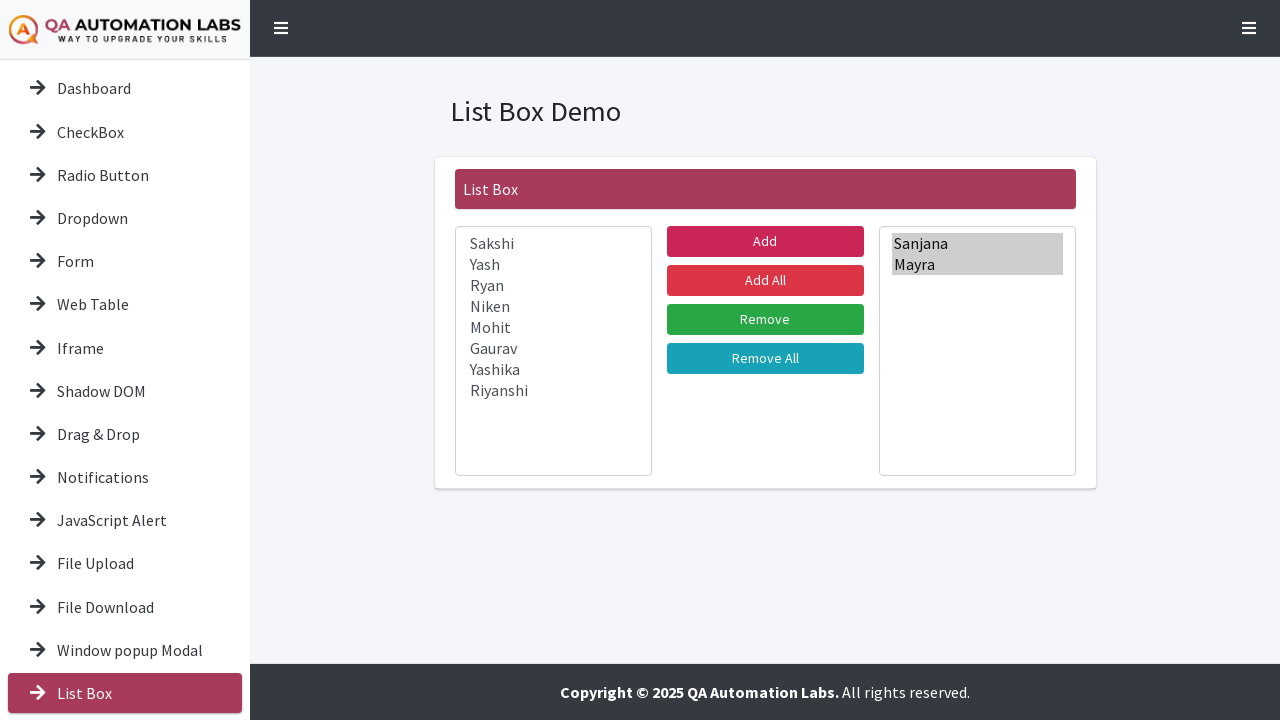

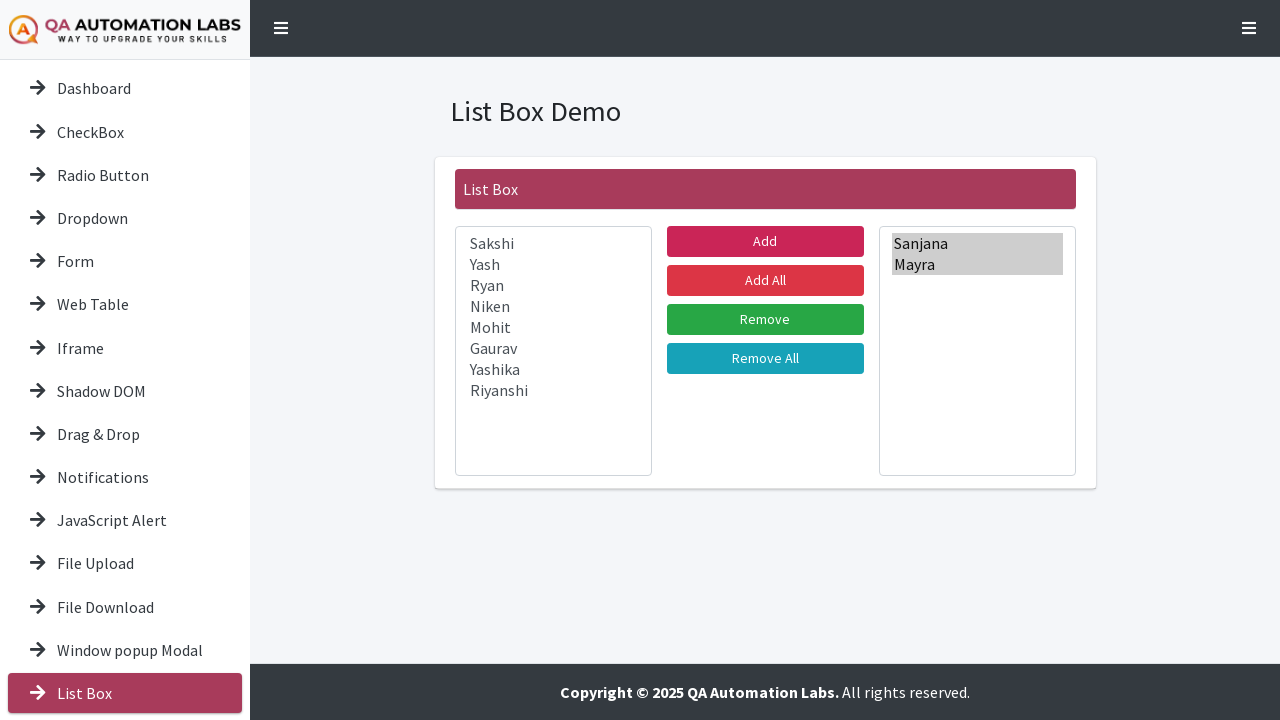